Tests form input by finding and filling a text field using CSS selector

Starting URL: https://demoqa.com/automation-practice-form

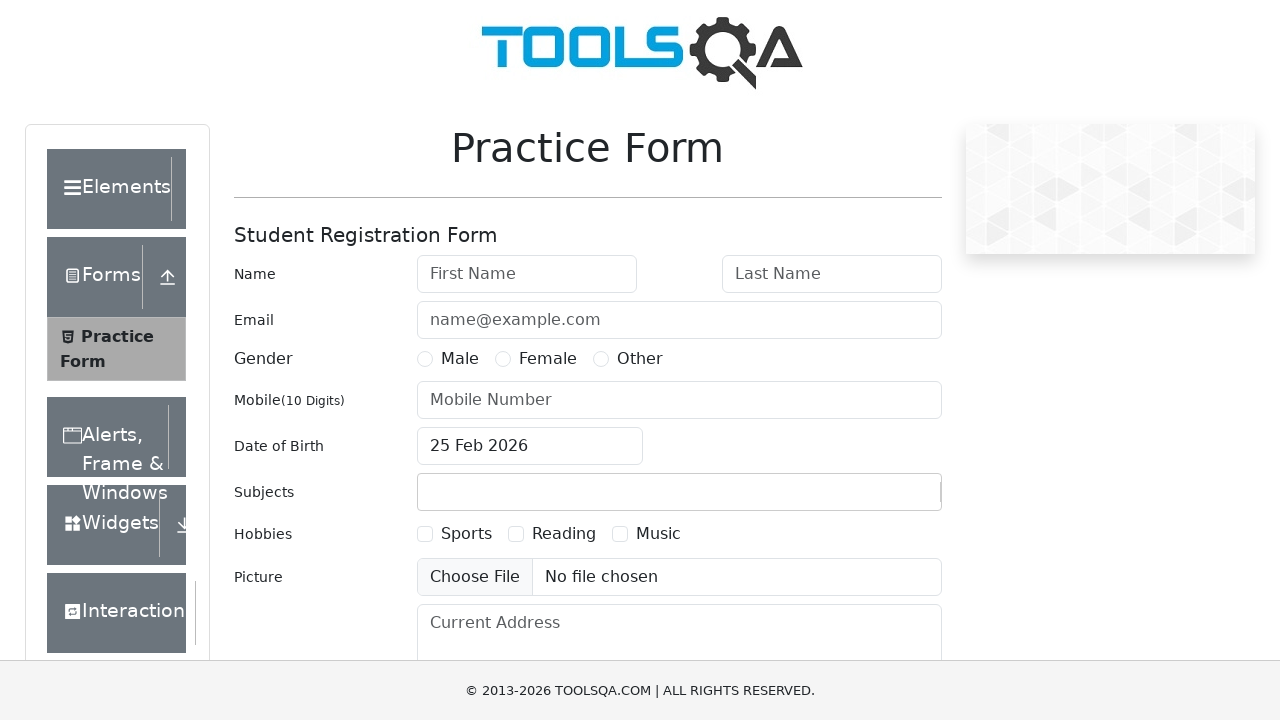

Filled first name field with 'Mphasis' using CSS selector on input[id^='first']
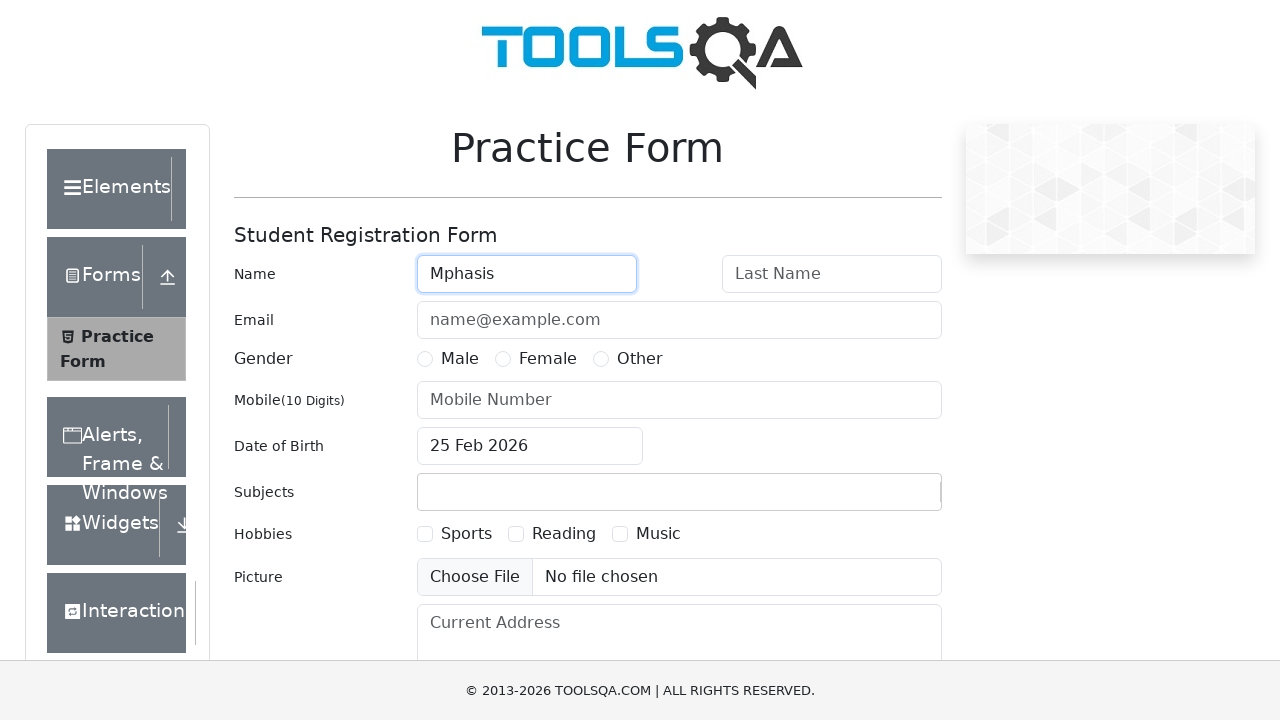

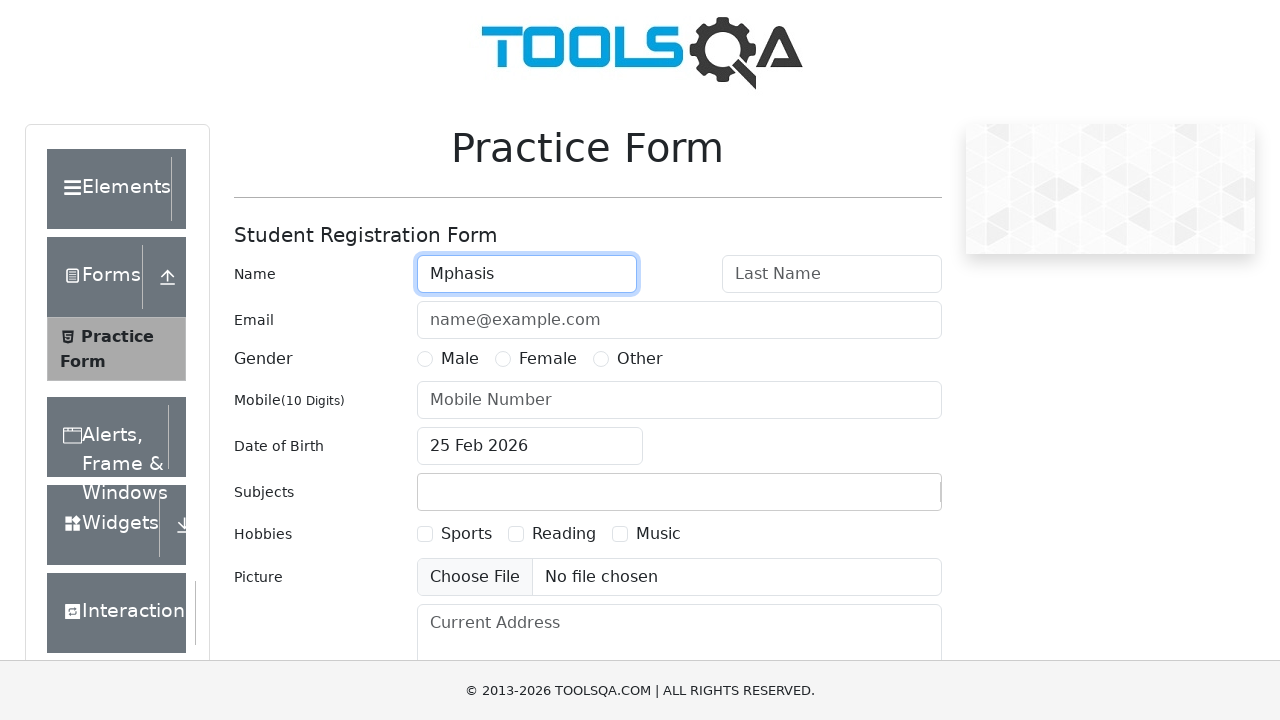